Navigates to home page, clicks on login link, and verifies various page elements are present

Starting URL: https://contacts-app.tobbymarshall815.vercel.app/home

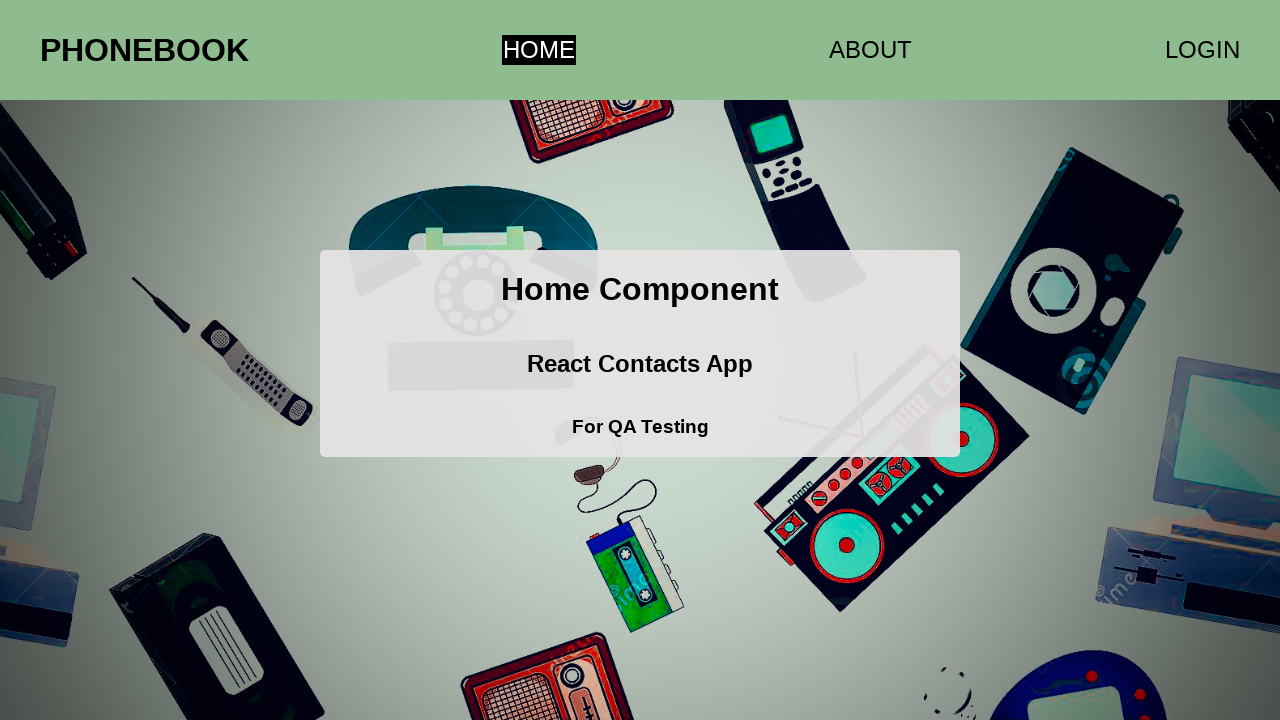

Navigated to home page
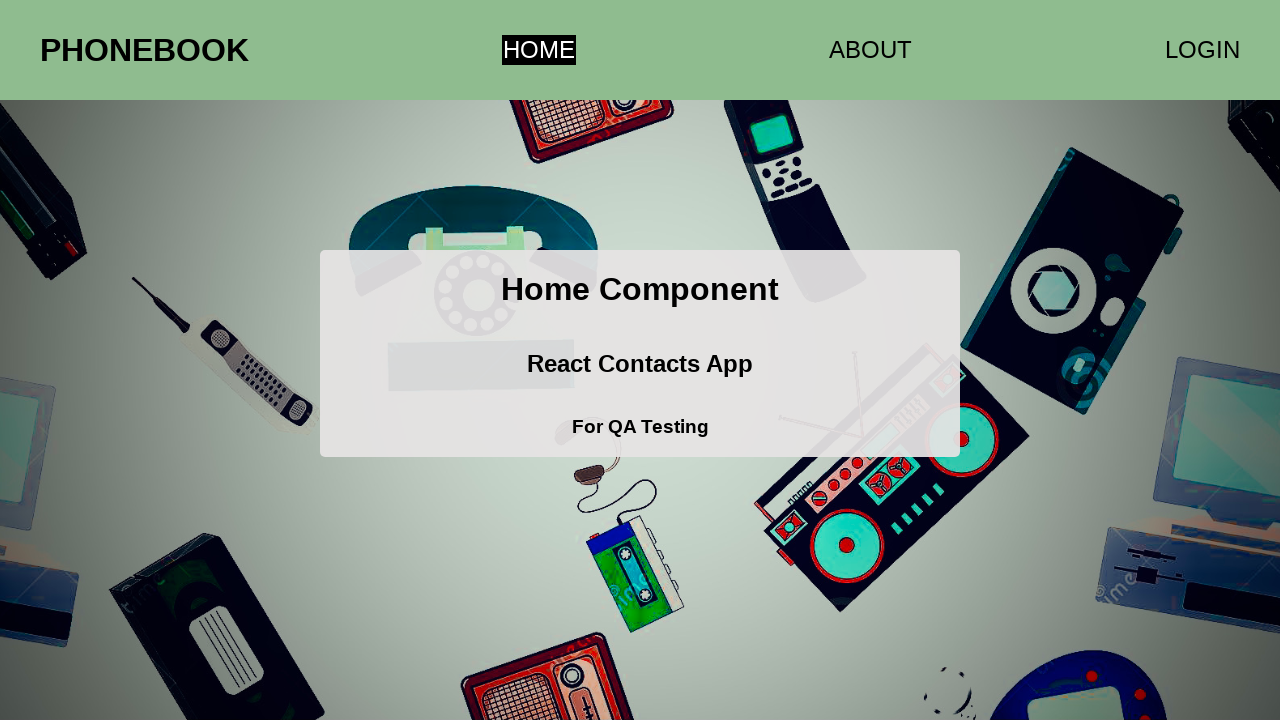

Clicked on login link at (1202, 50) on a[href='/login']
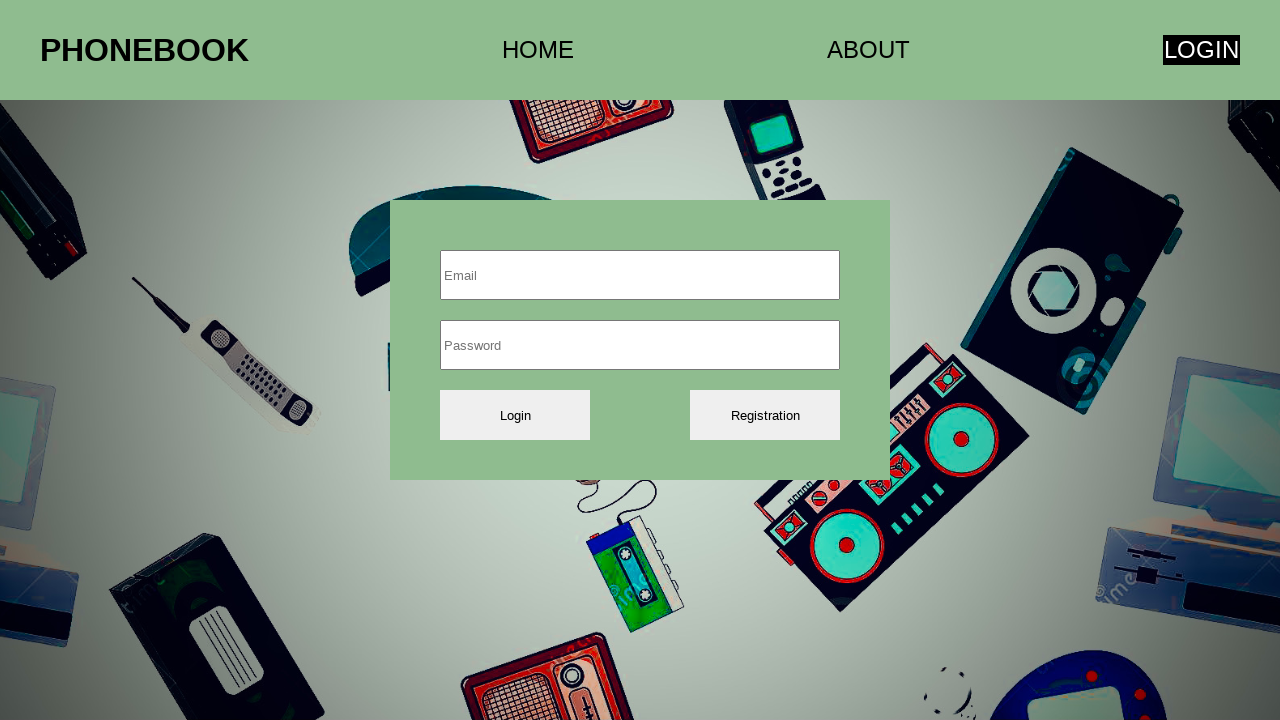

Root element loaded on login page
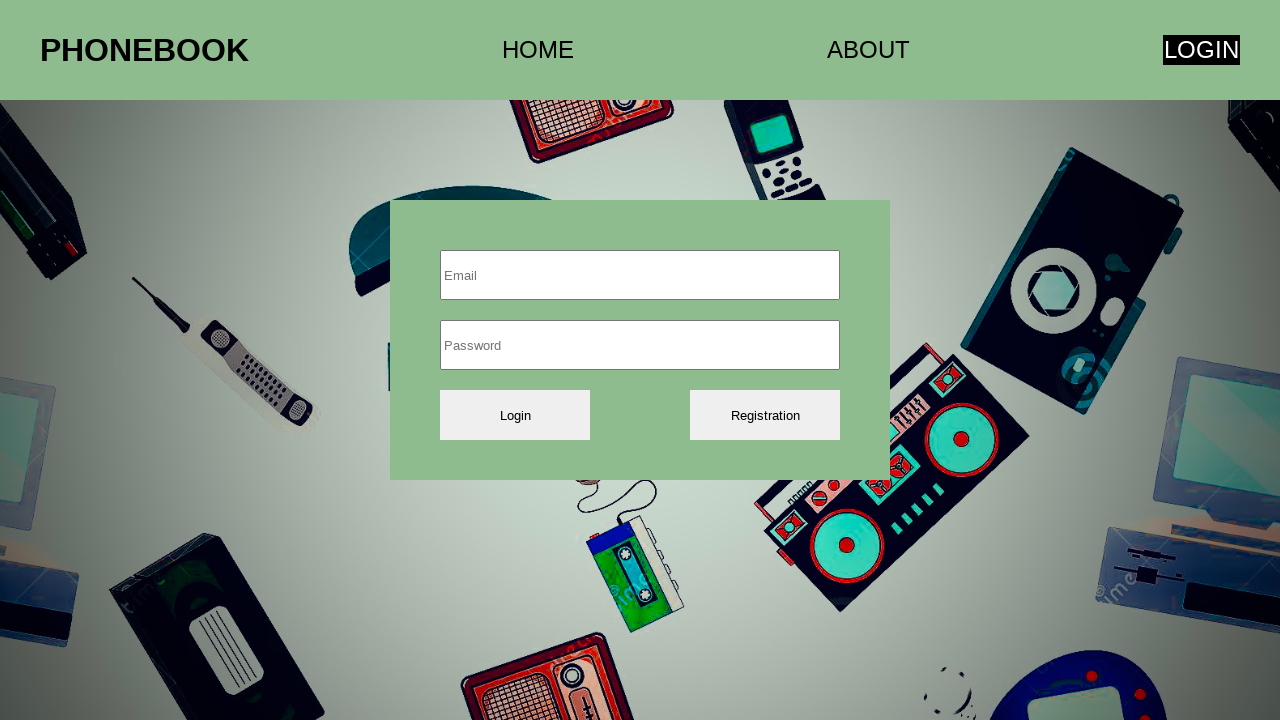

Login form element is present and visible
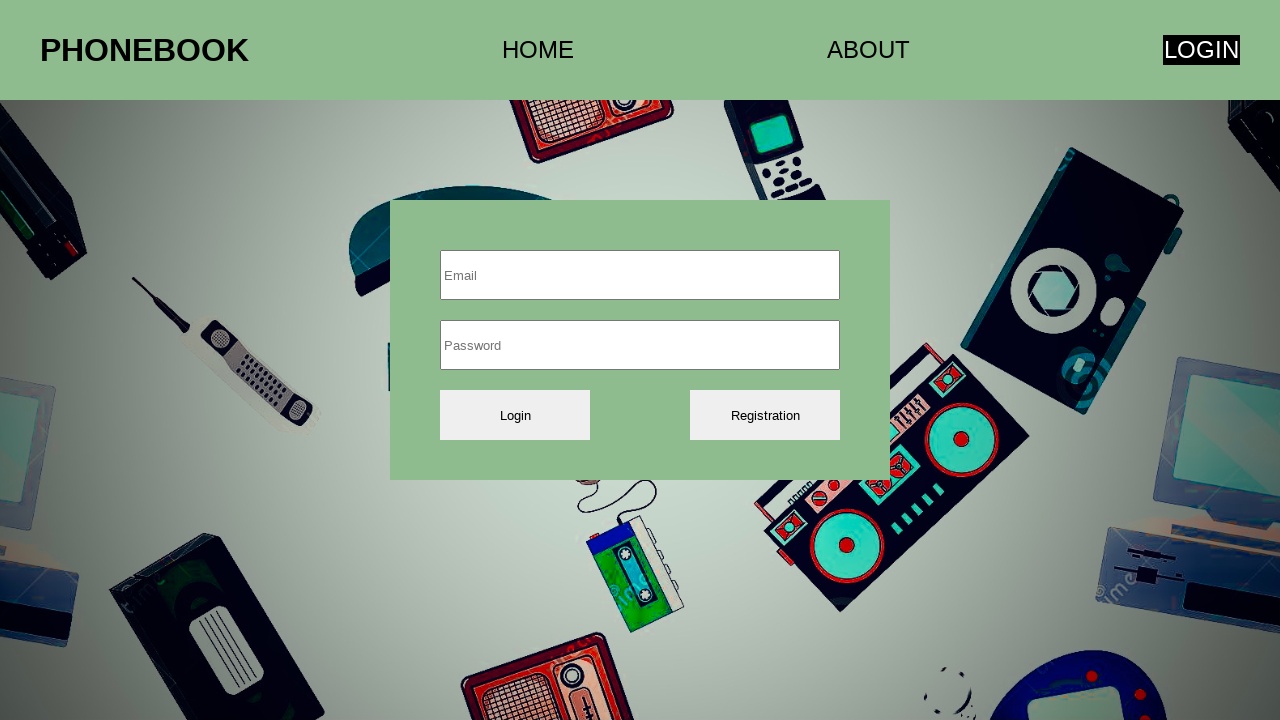

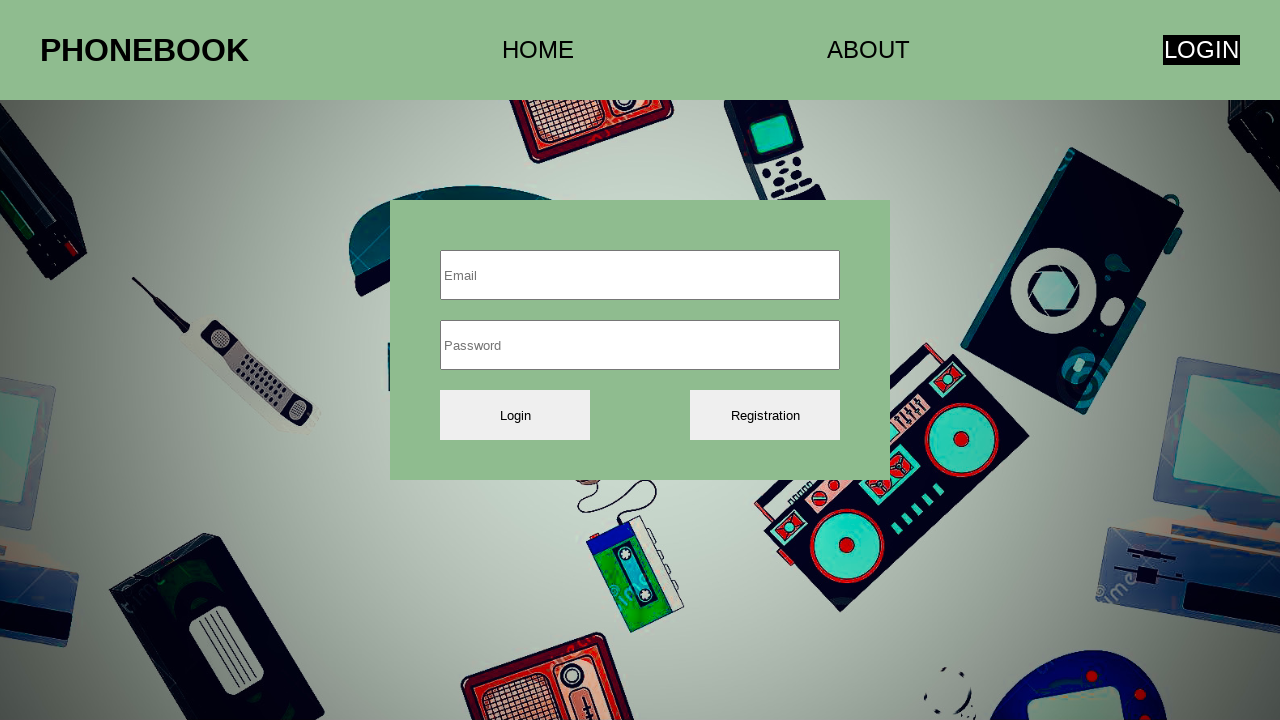